Tests a grocery shopping site by searching for products containing "ca", verifying 4 products are displayed, adding items to cart including one containing "Cashews", and verifying the brand name is "GREENKART"

Starting URL: https://rahulshettyacademy.com/seleniumPractise/#/

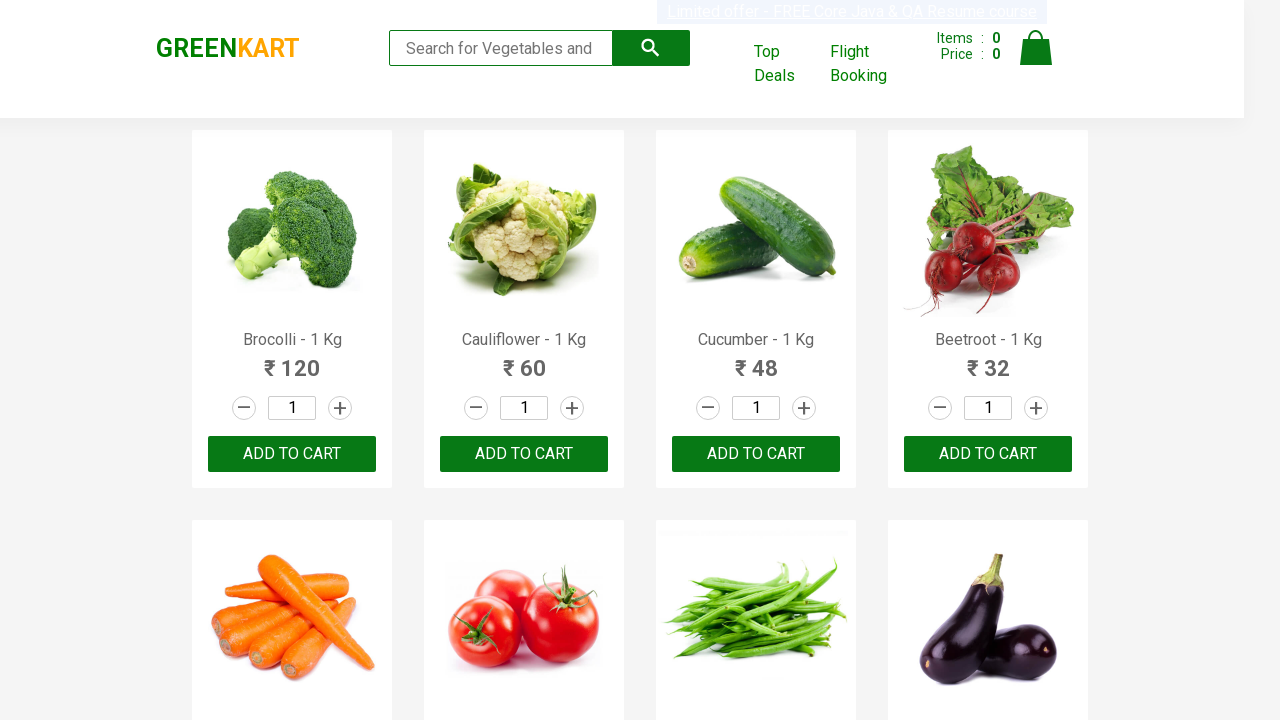

Filled search box with 'ca' on .search-keyword
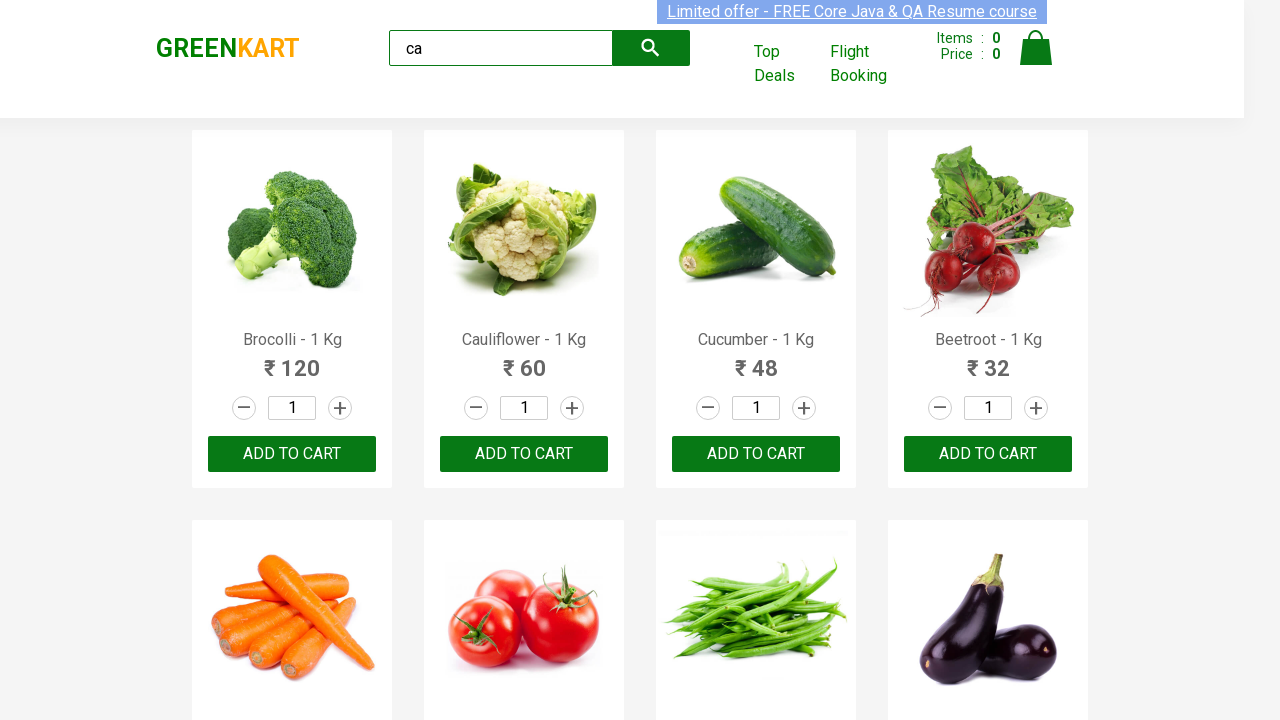

Waited 2 seconds for products to load
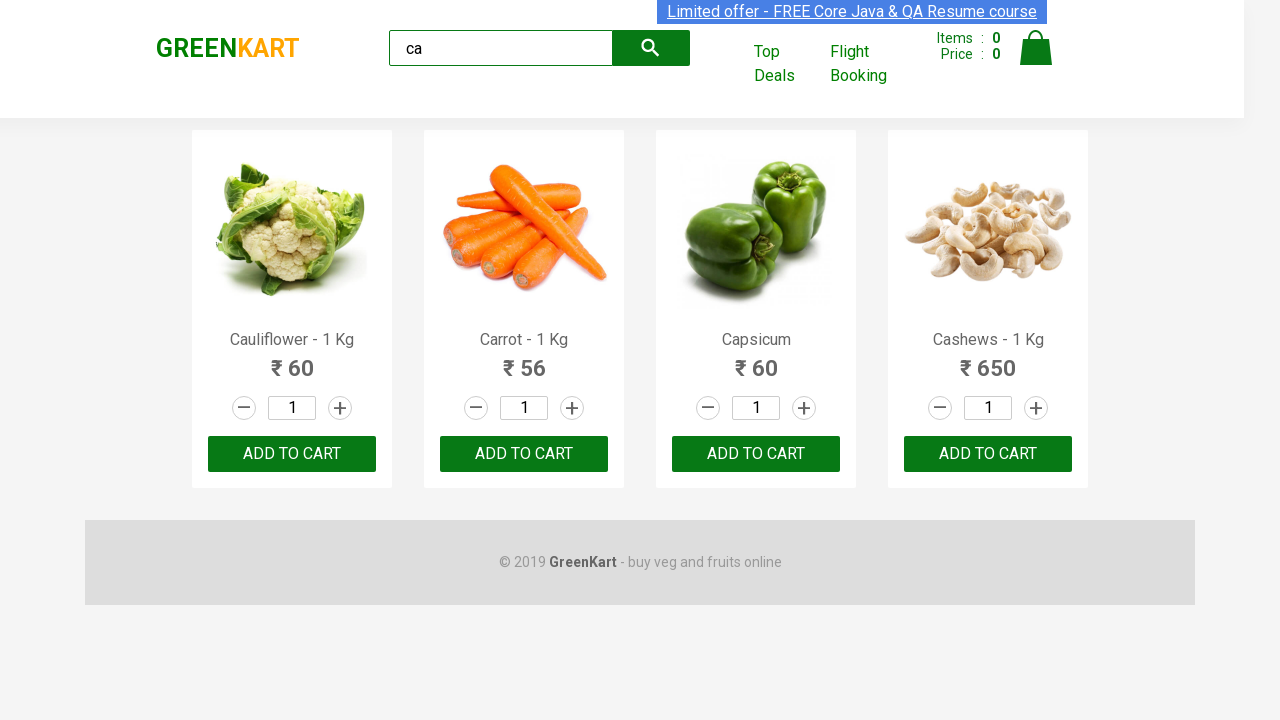

Verified visible products are displayed
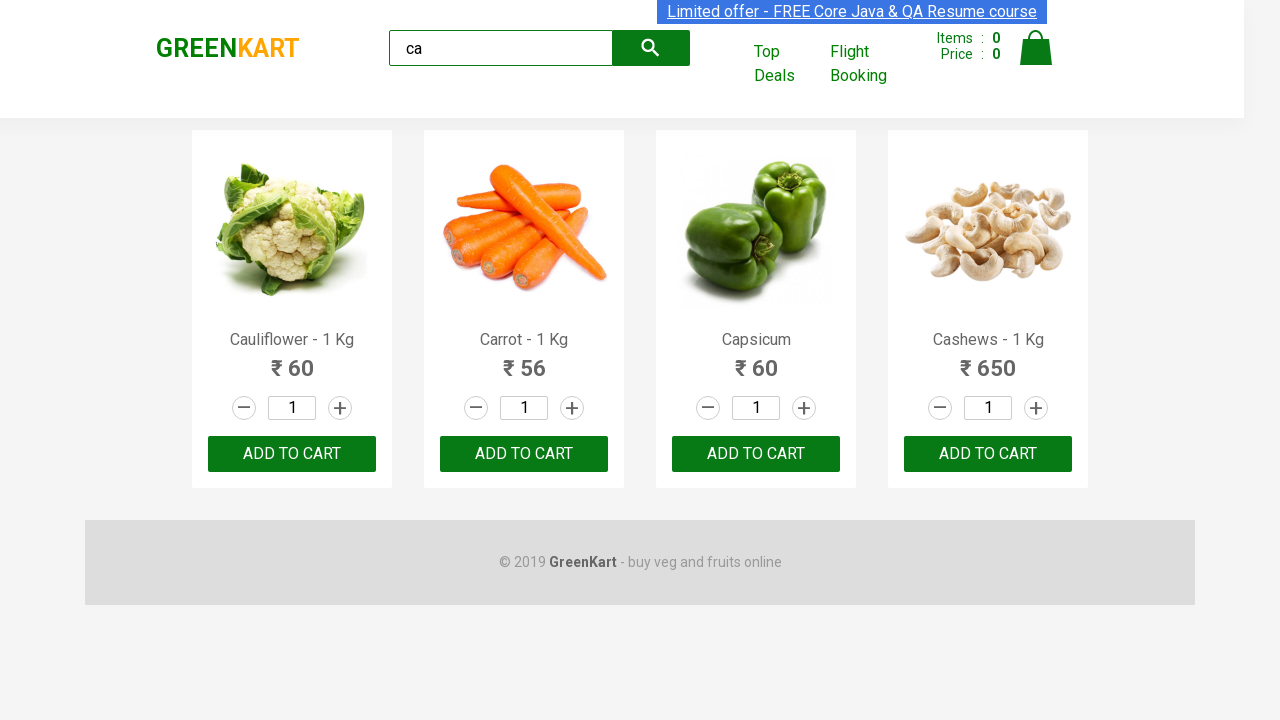

Clicked ADD TO CART on third product at (756, 454) on .products .product >> nth=2 >> text=ADD TO CART
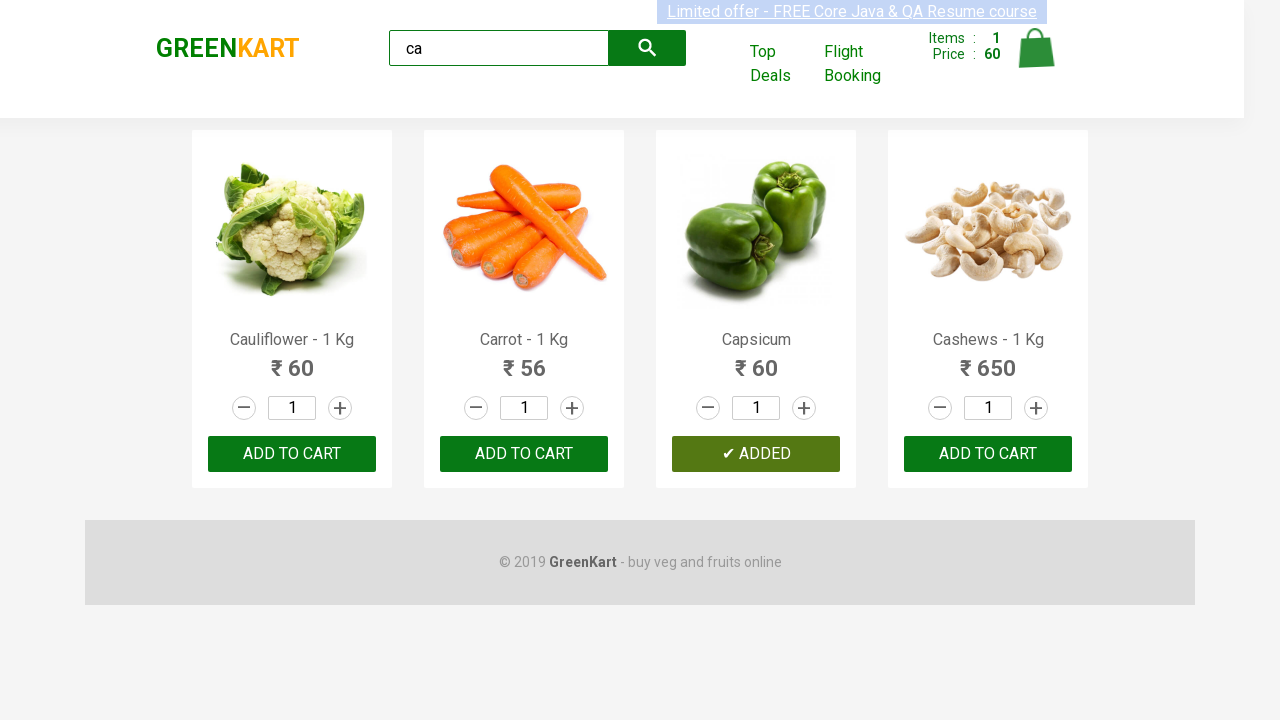

Retrieved product count: 4 products found
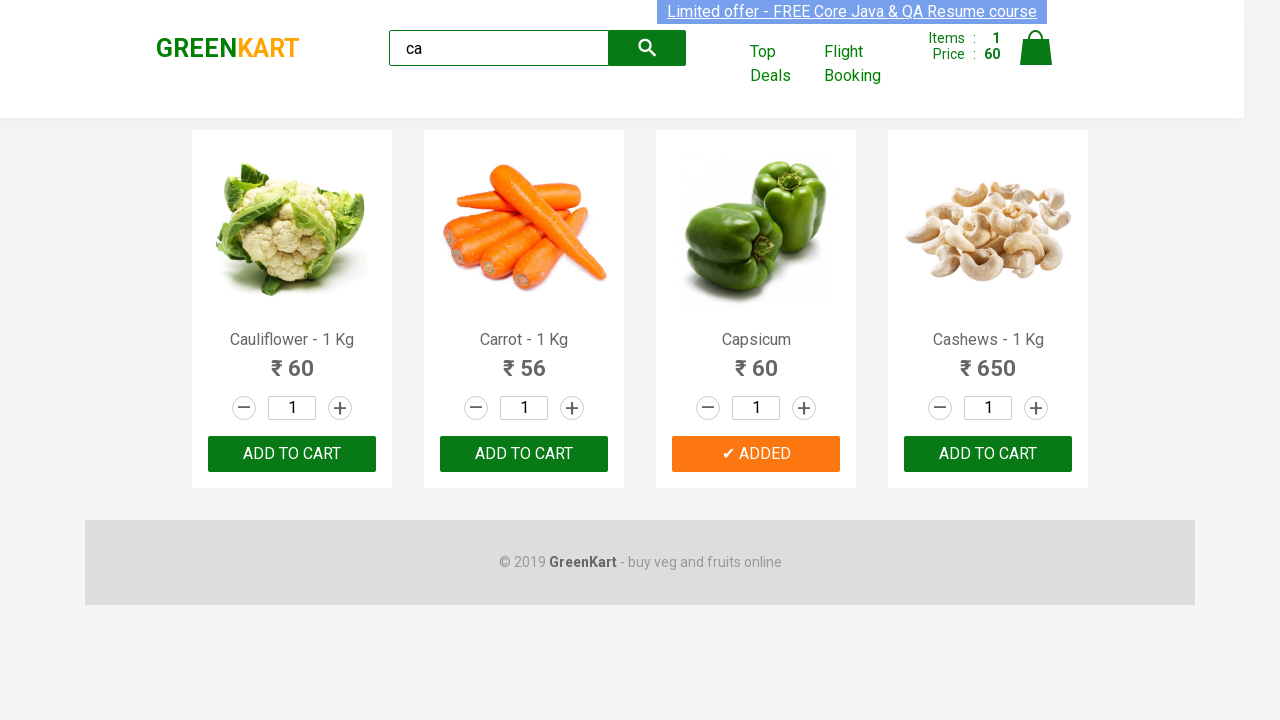

Checked product 1: Cauliflower - 1 Kg
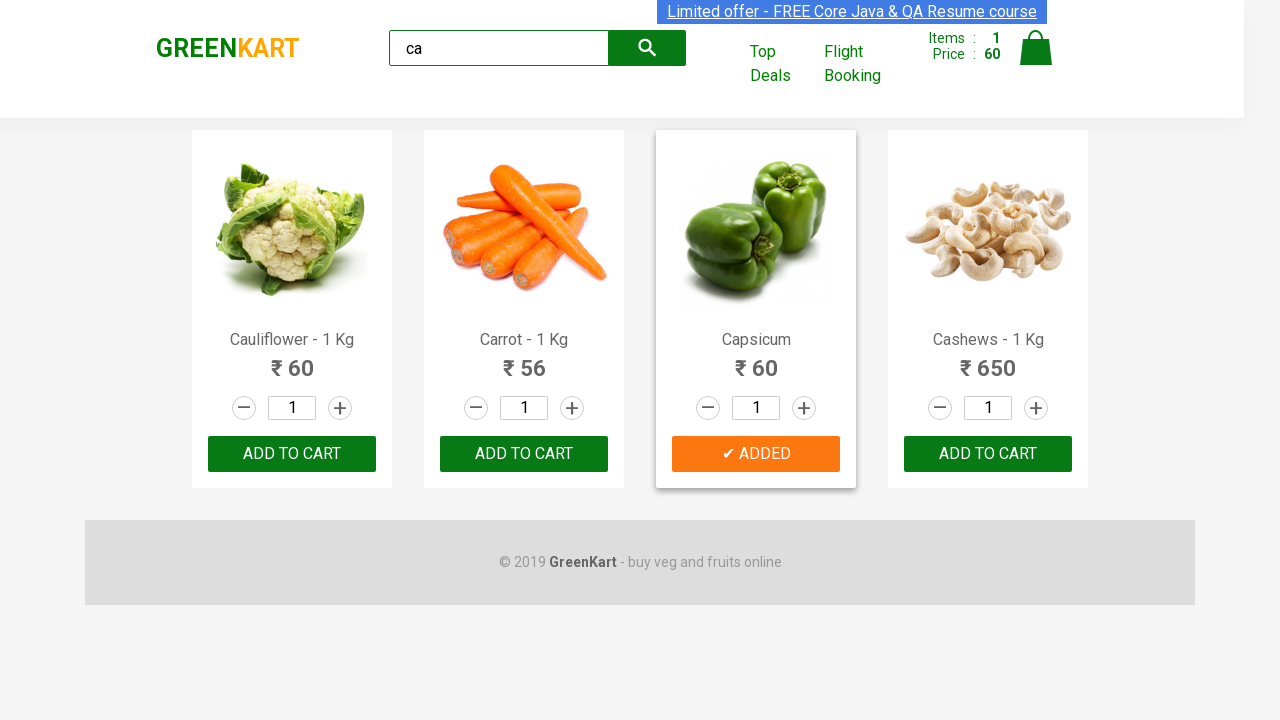

Checked product 2: Carrot - 1 Kg
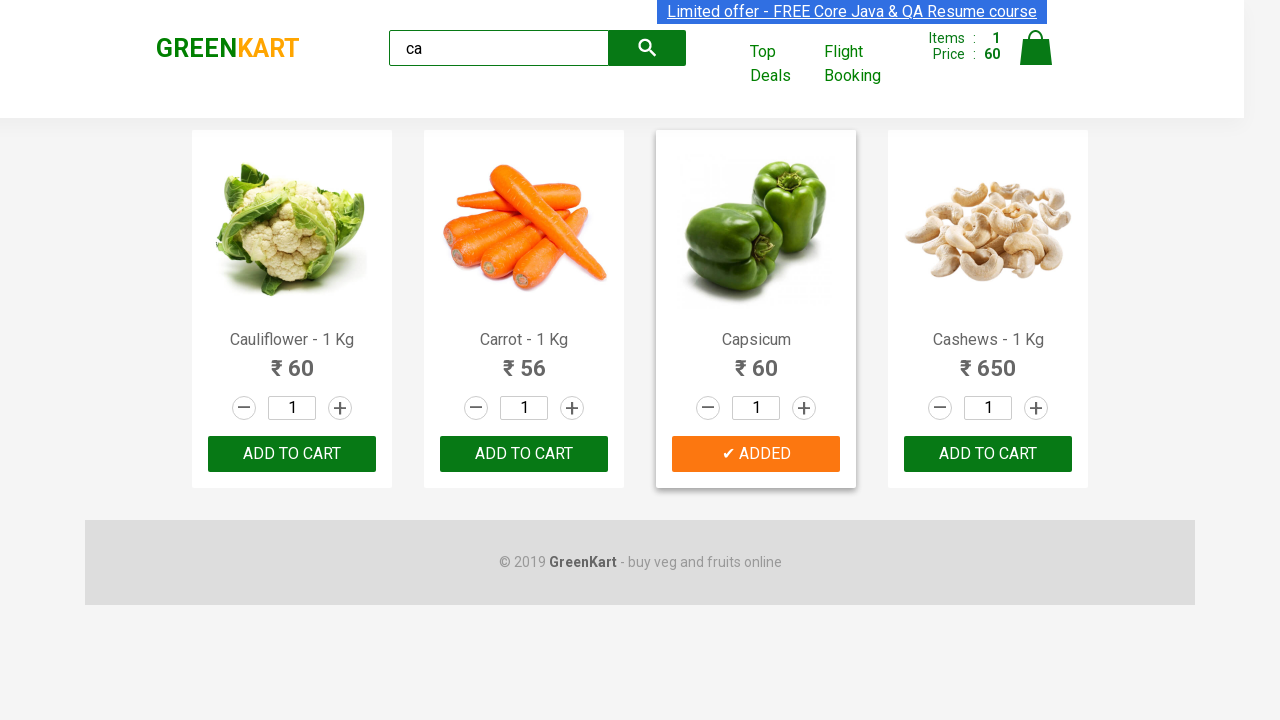

Checked product 3: Capsicum
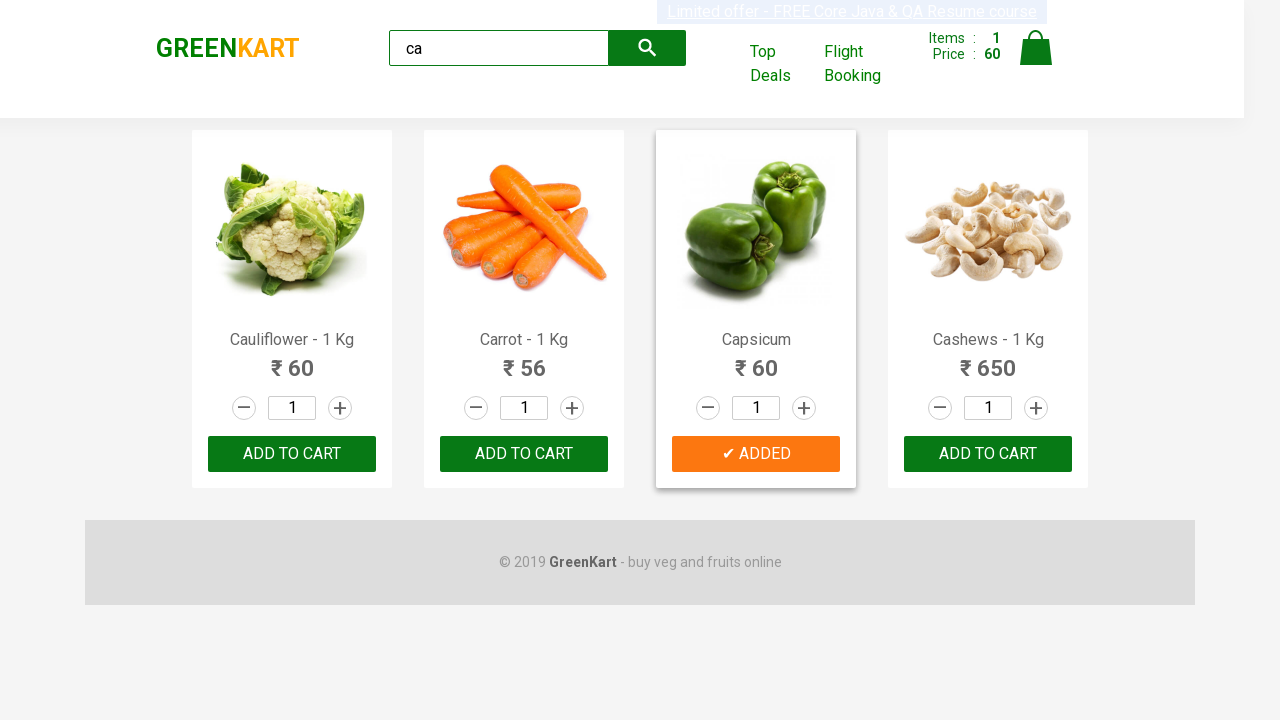

Checked product 4: Cashews - 1 Kg
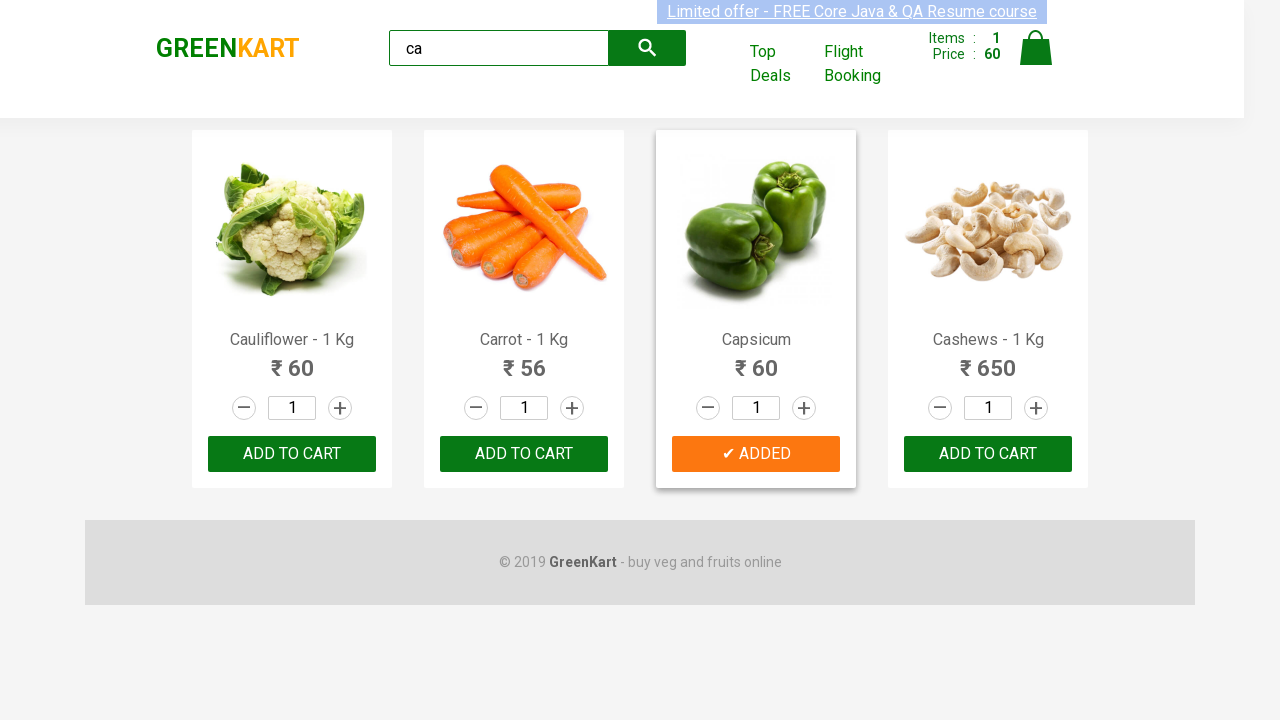

Found Cashews product and clicked ADD TO CART at (988, 454) on .products .product >> nth=3 >> button
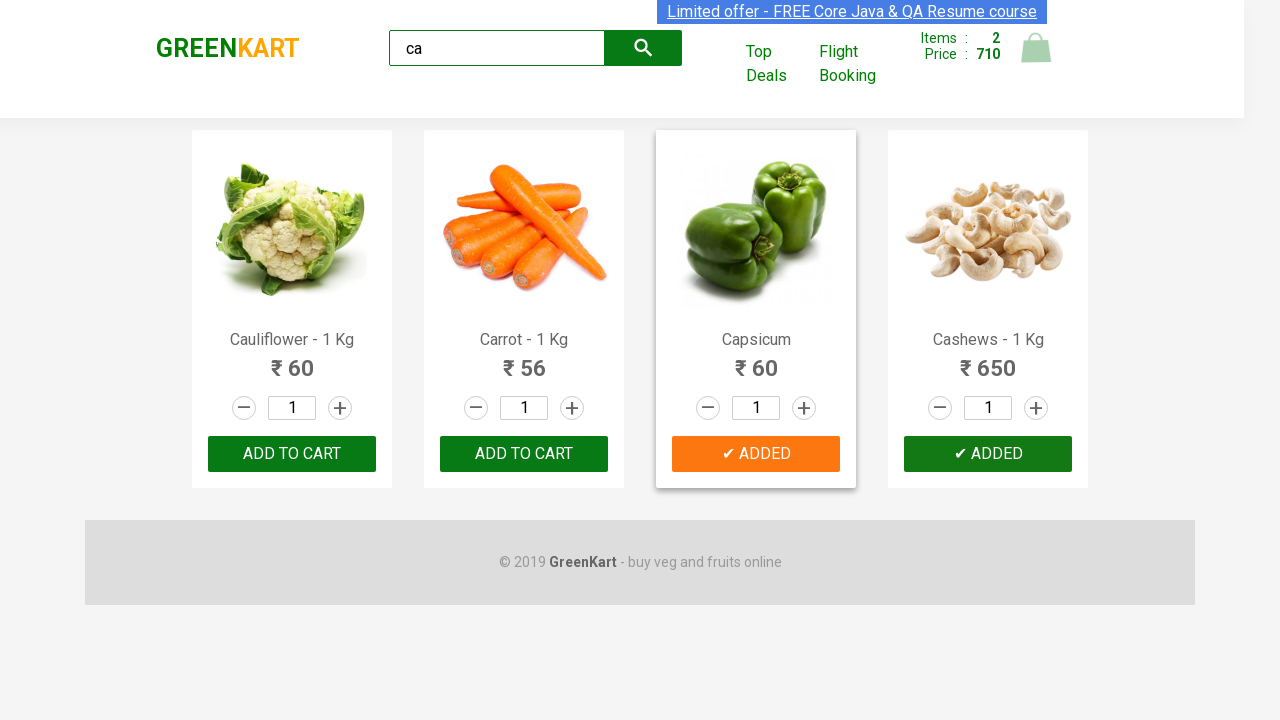

Waited for brand element to load
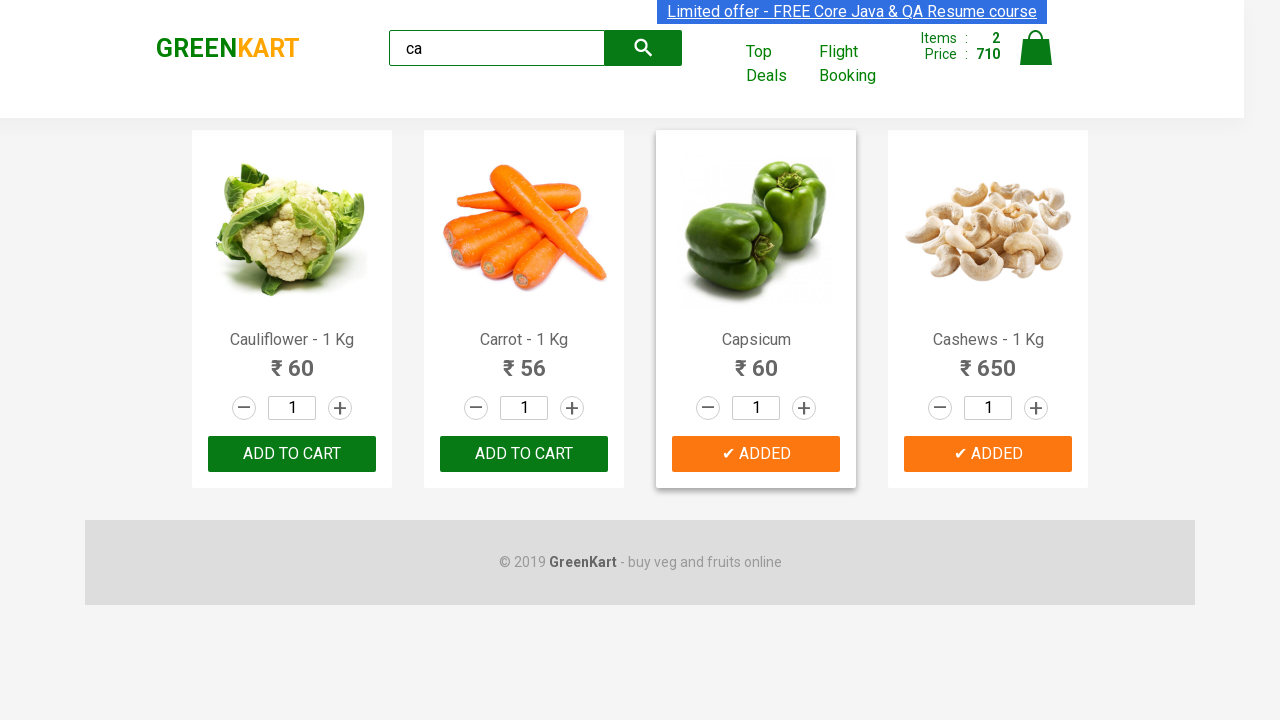

Verified brand name is GREENKART
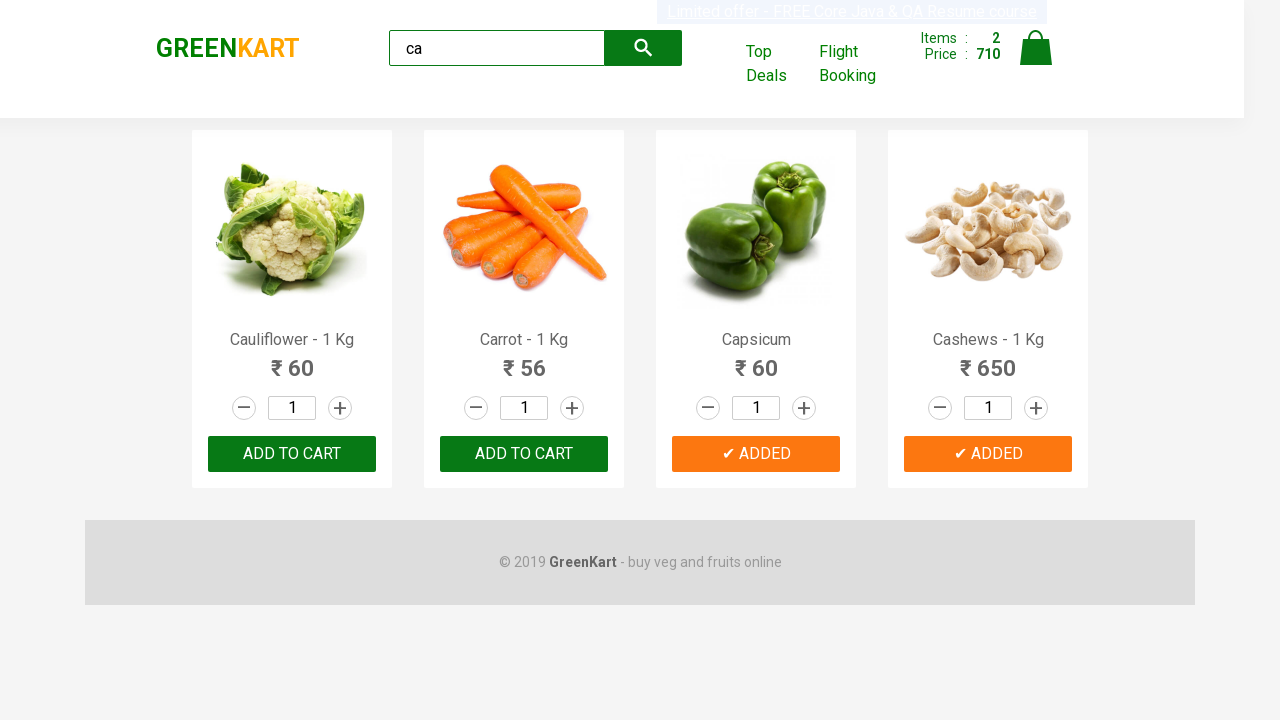

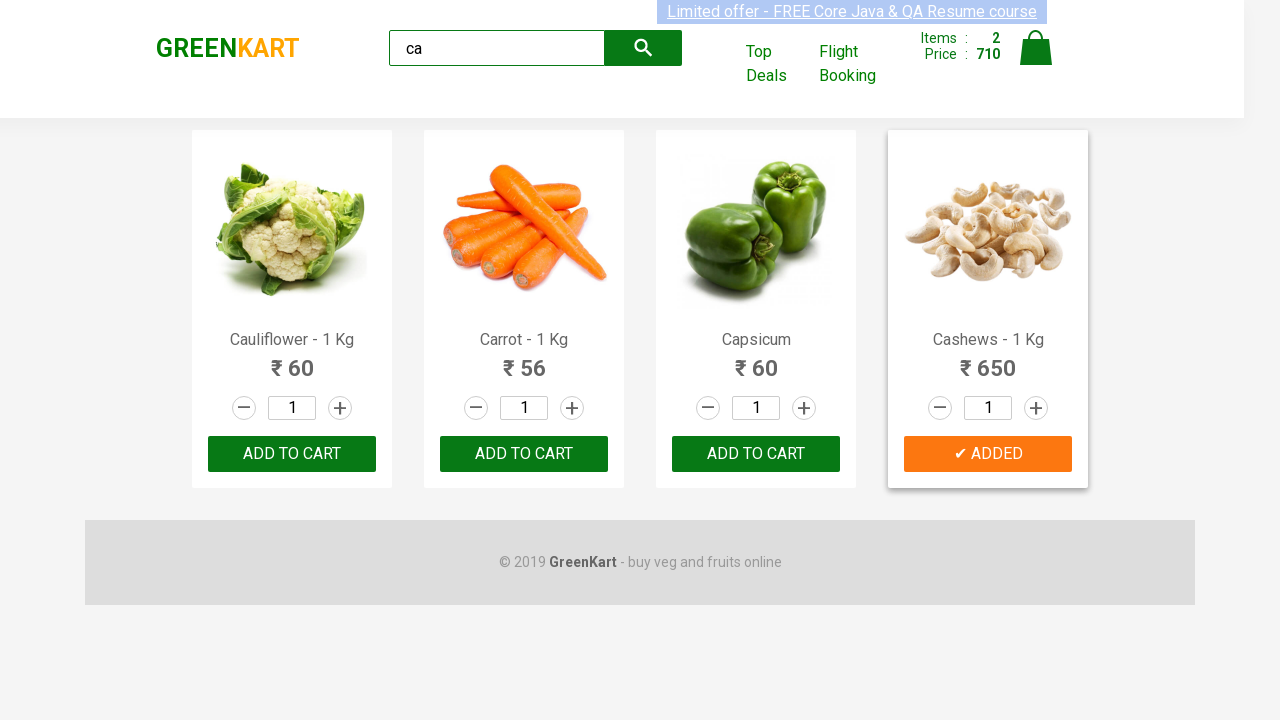